Tests JavaScript Prompt dialog handling by clicking a button to trigger a prompt, entering text, and accepting it

Starting URL: https://the-internet.herokuapp.com/javascript_alerts

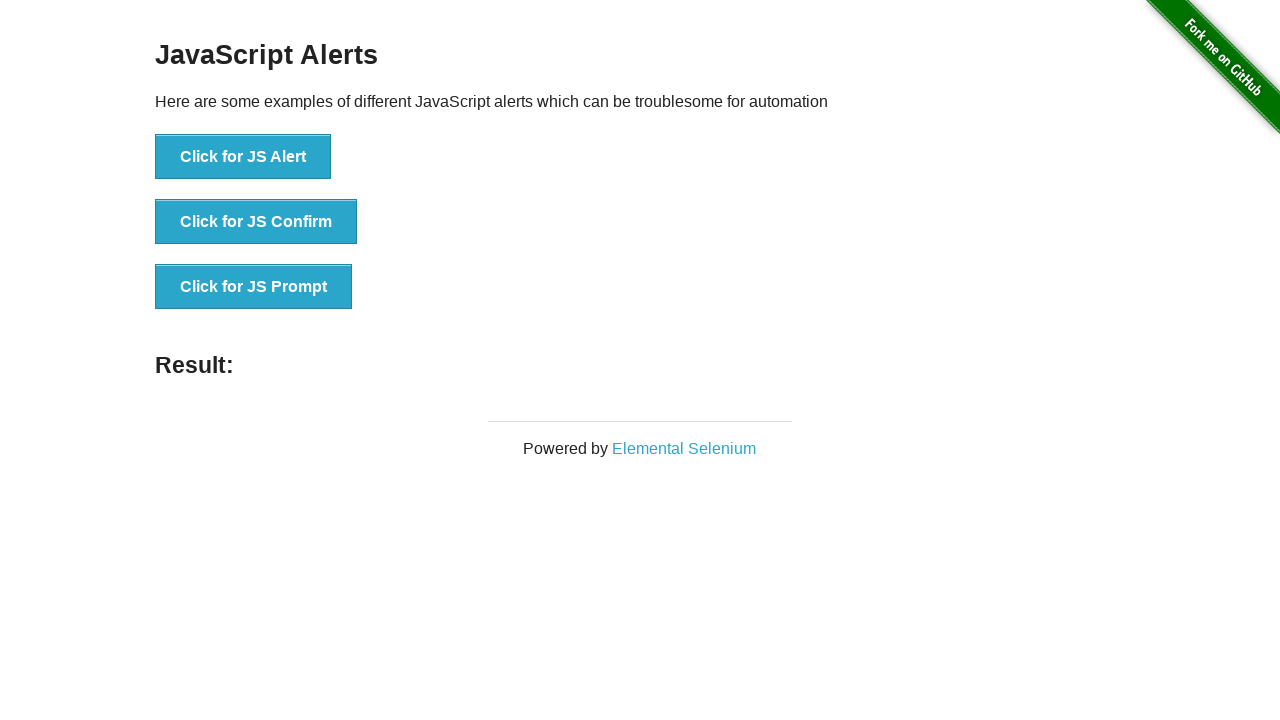

Set up dialog handler to accept prompt with text 'Hello Playwright Test'
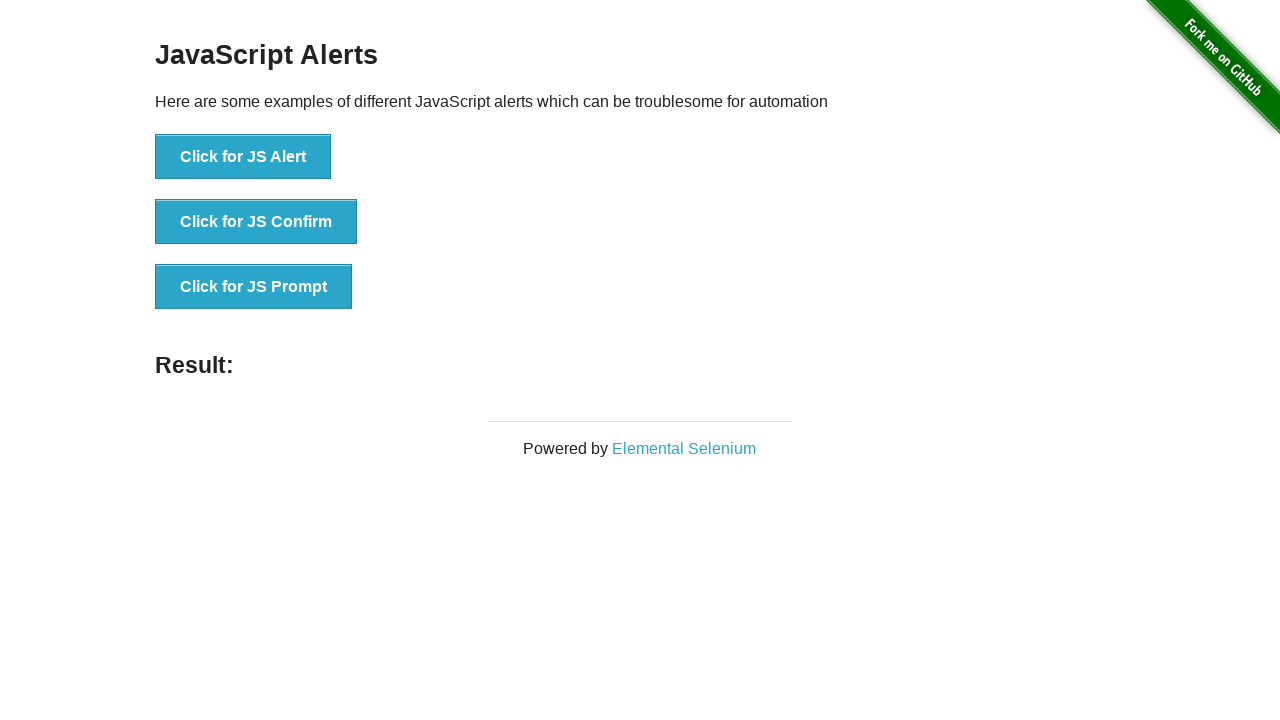

Clicked button to trigger JavaScript prompt dialog at (254, 287) on xpath=//button[@onclick='jsPrompt()']
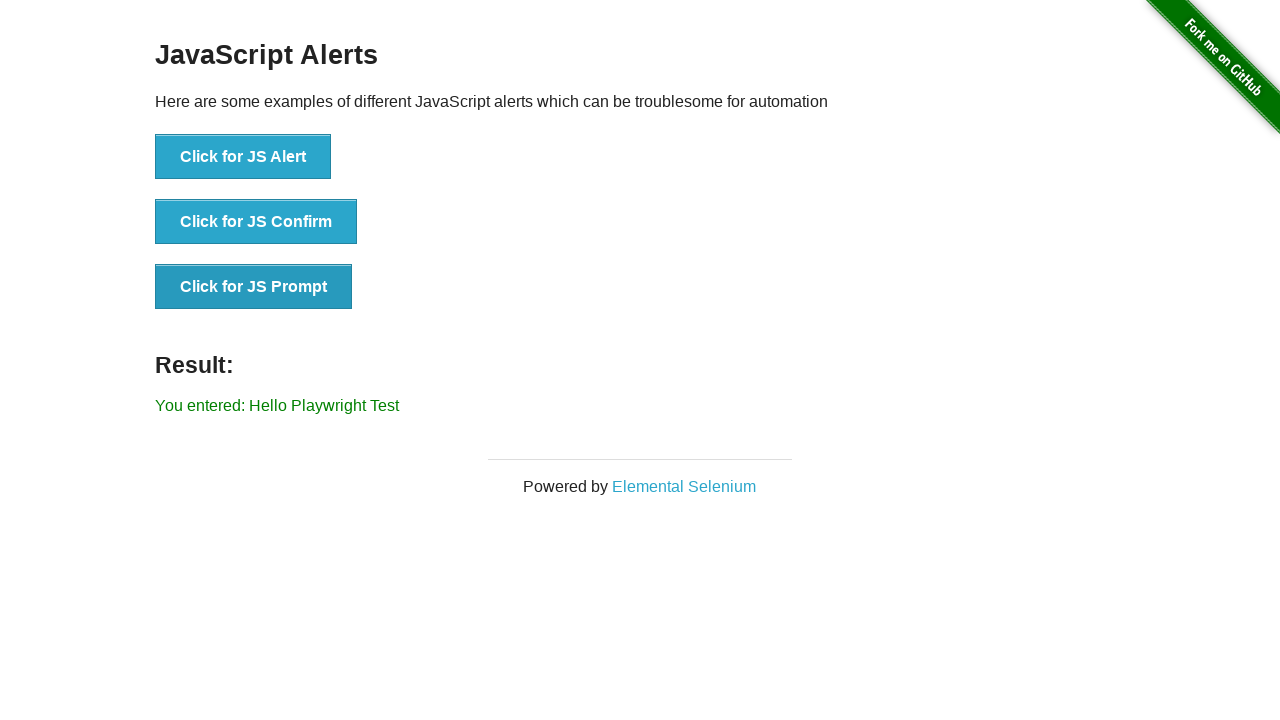

Waited for result element to appear after prompt was accepted
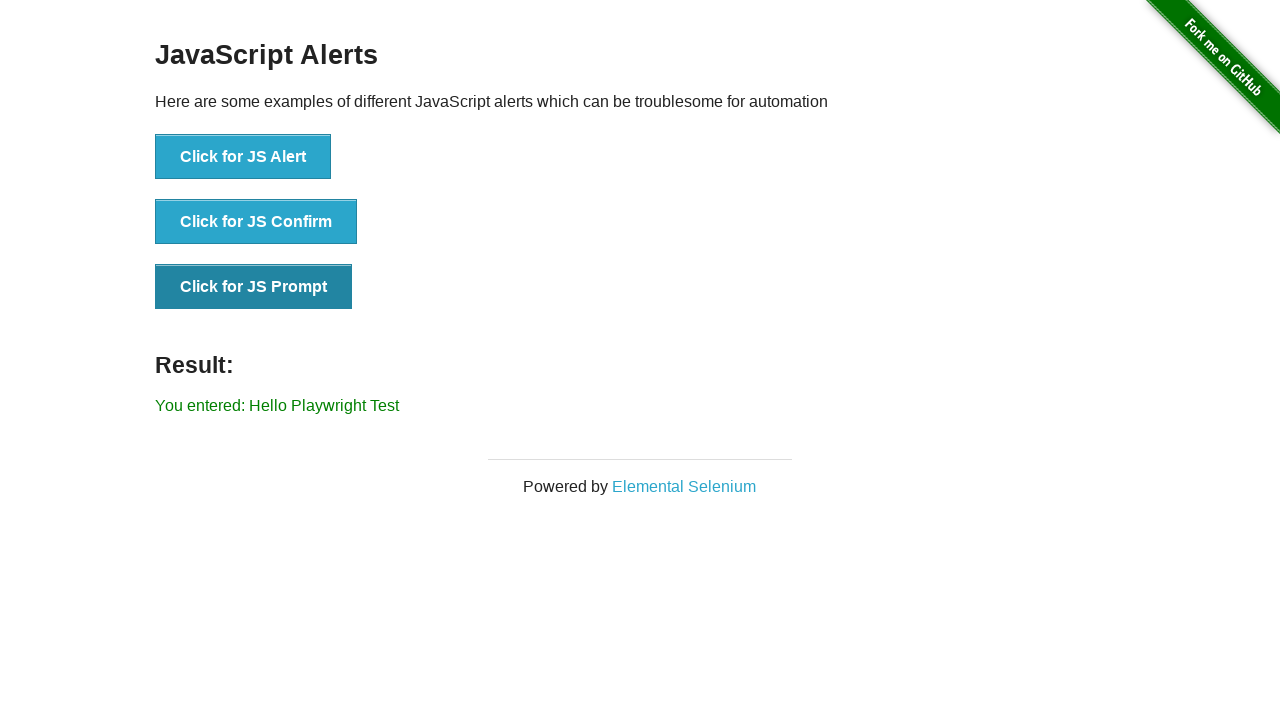

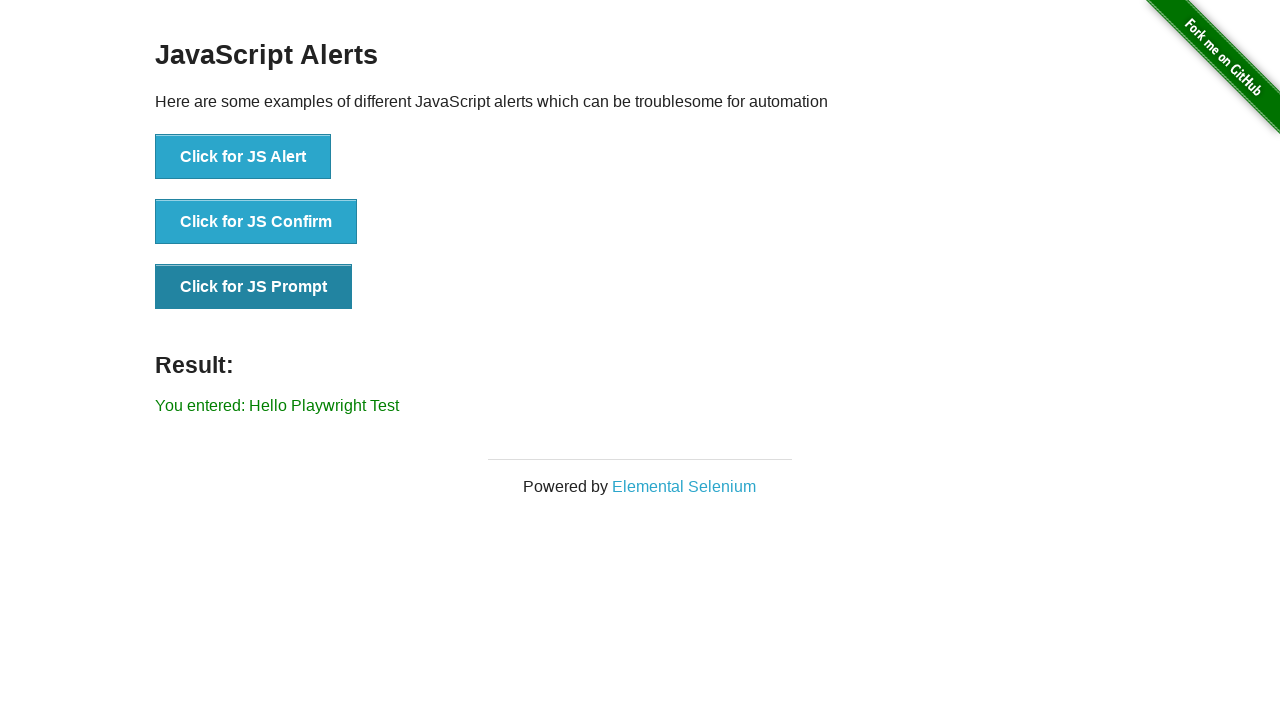